Tests static dropdown functionality by selecting options using three different methods: by index, by visible text, and by value

Starting URL: https://rahulshettyacademy.com/dropdownsPractise/

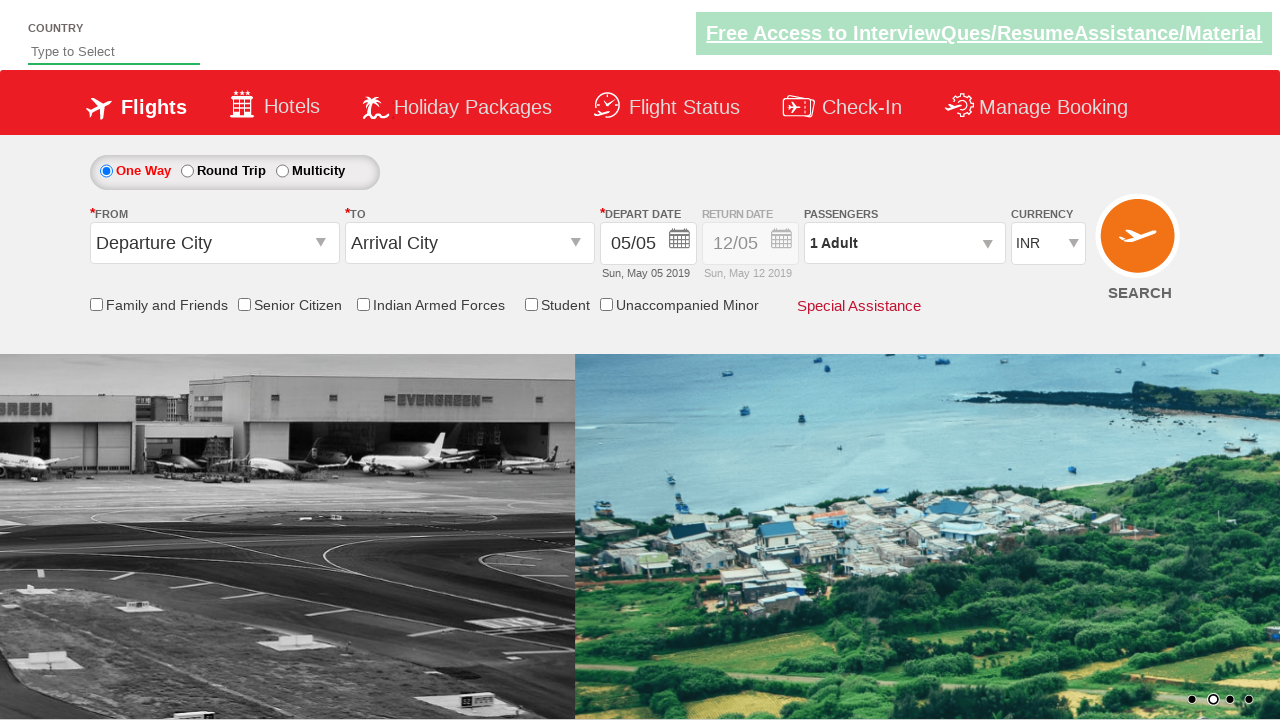

Navigated to dropdown practice page
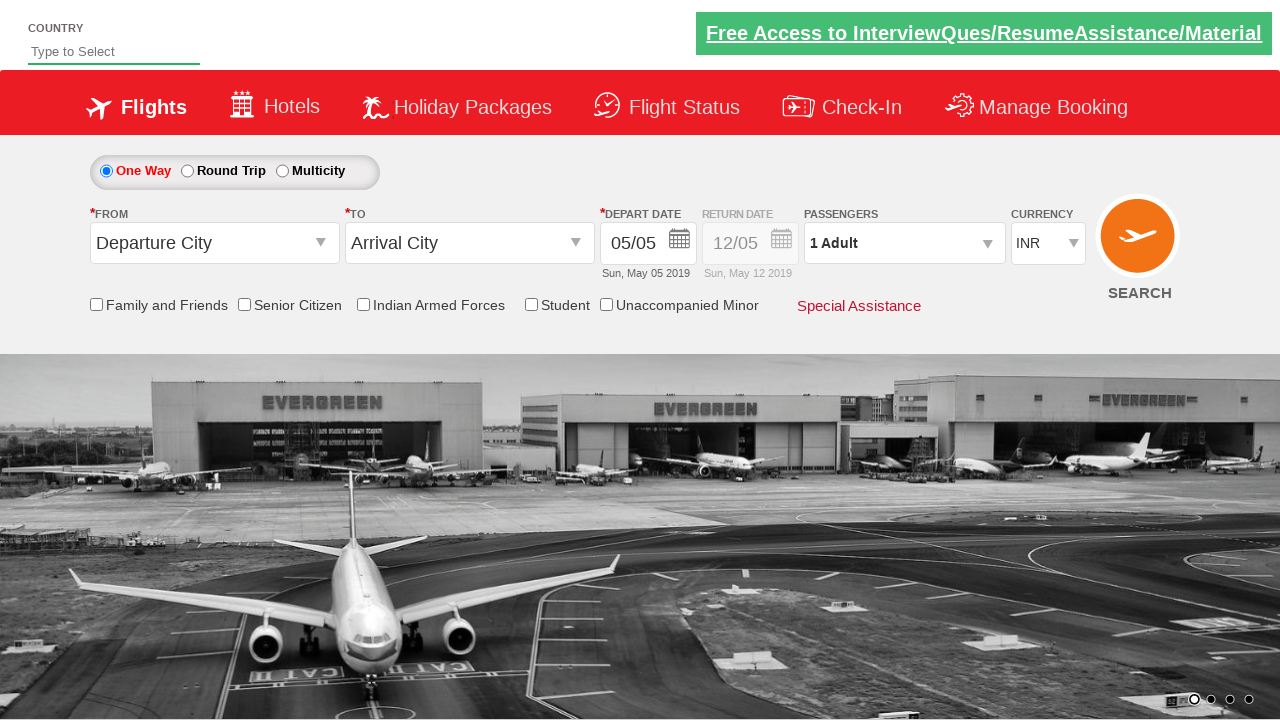

Selected dropdown option by index 3 on #ctl00_mainContent_DropDownListCurrency
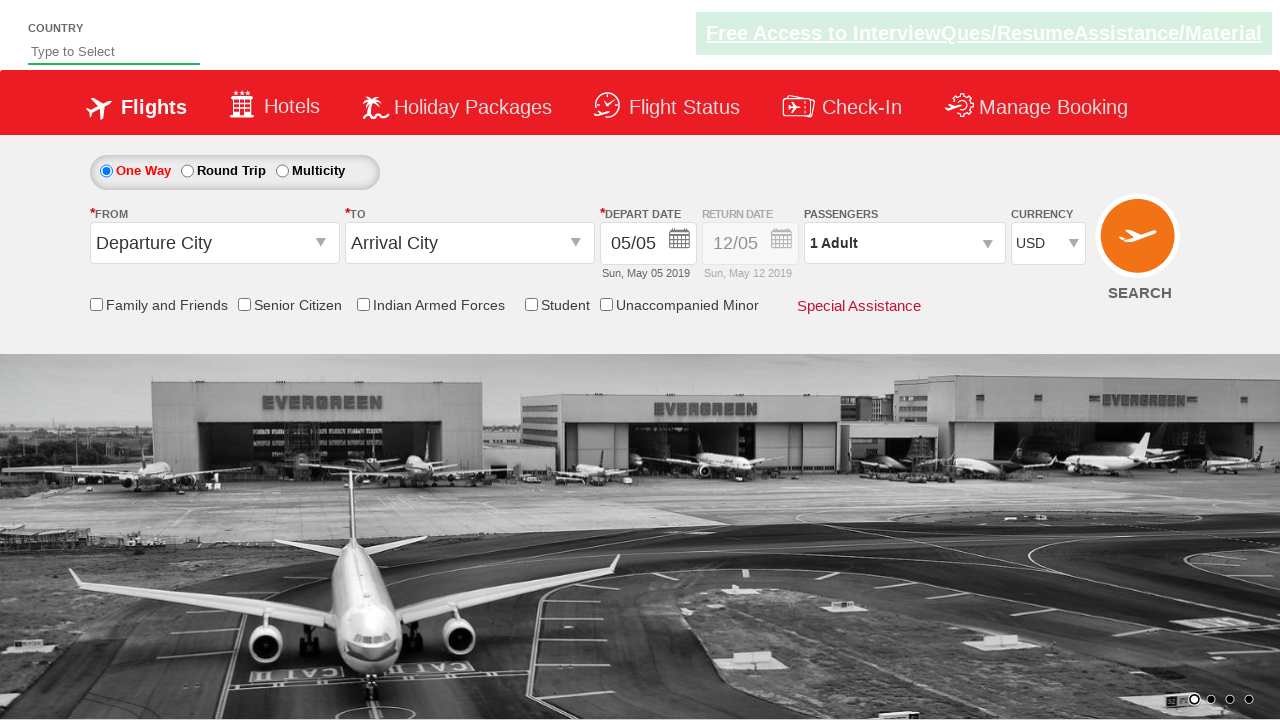

Selected dropdown option by visible text 'AED' on #ctl00_mainContent_DropDownListCurrency
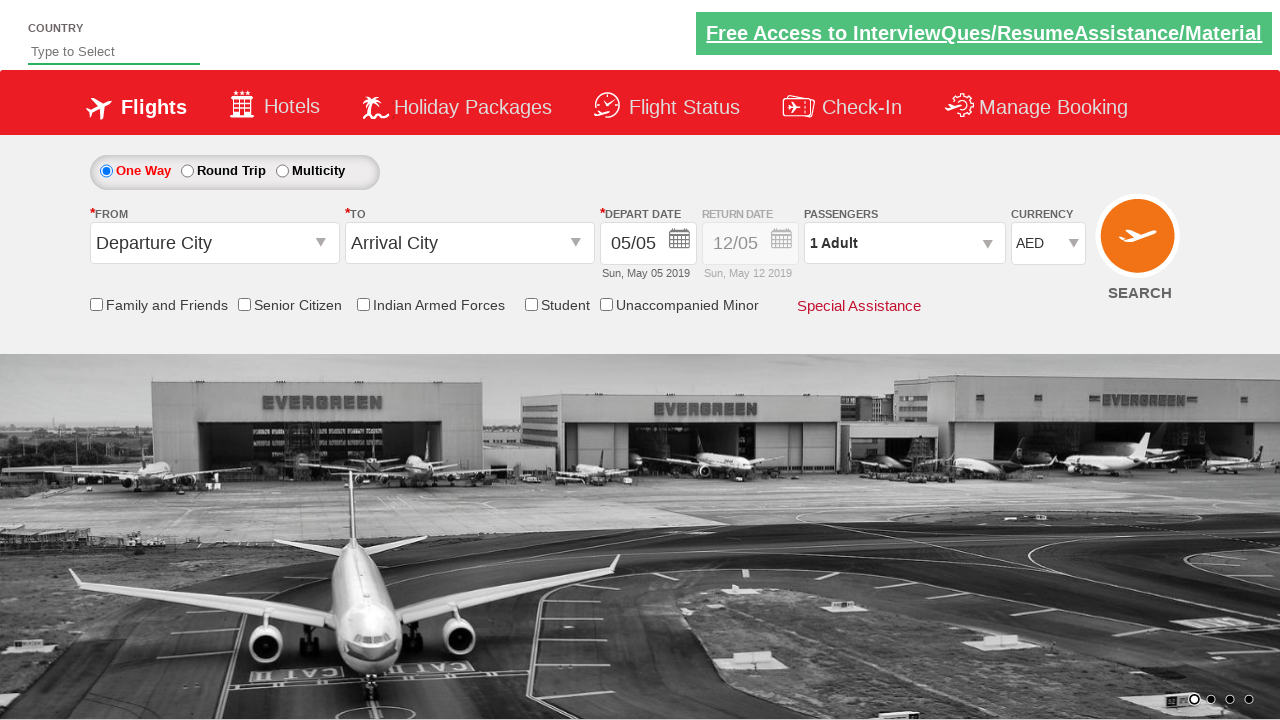

Selected dropdown option by value 'INR' on #ctl00_mainContent_DropDownListCurrency
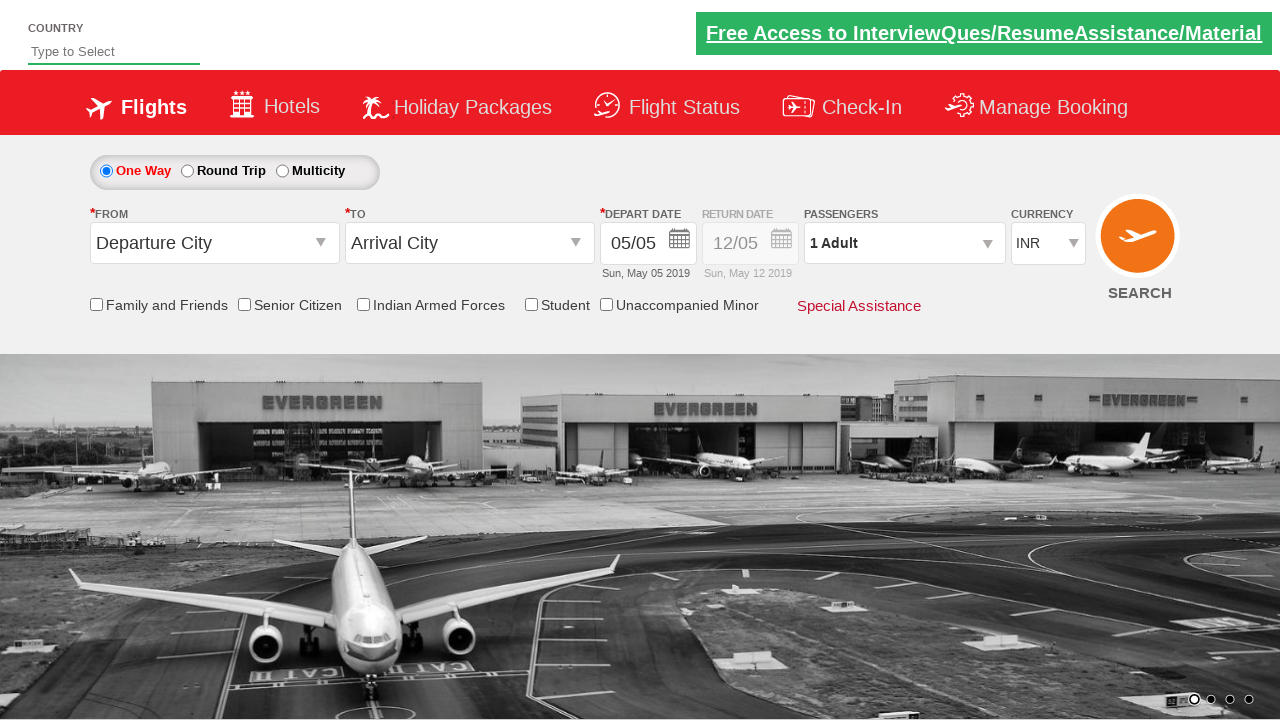

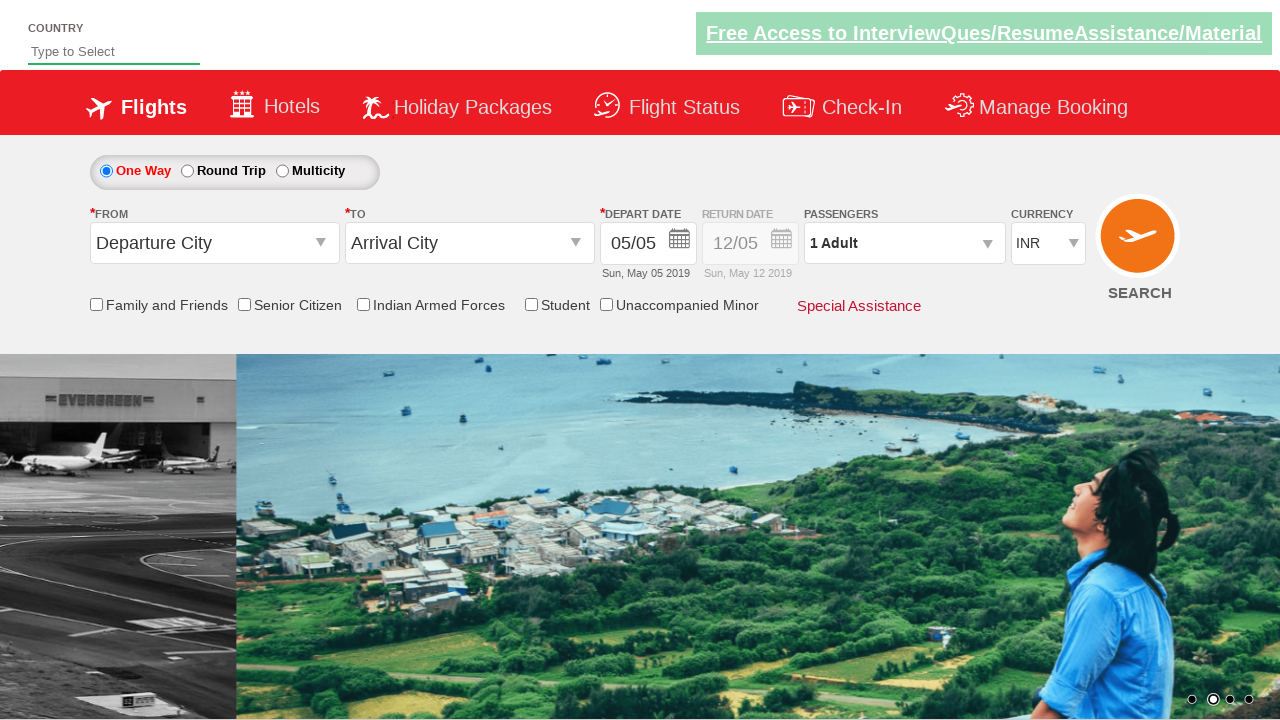